Navigates to Flipkart homepage and sets the browser window to fullscreen mode

Starting URL: https://www.flipkart.com/

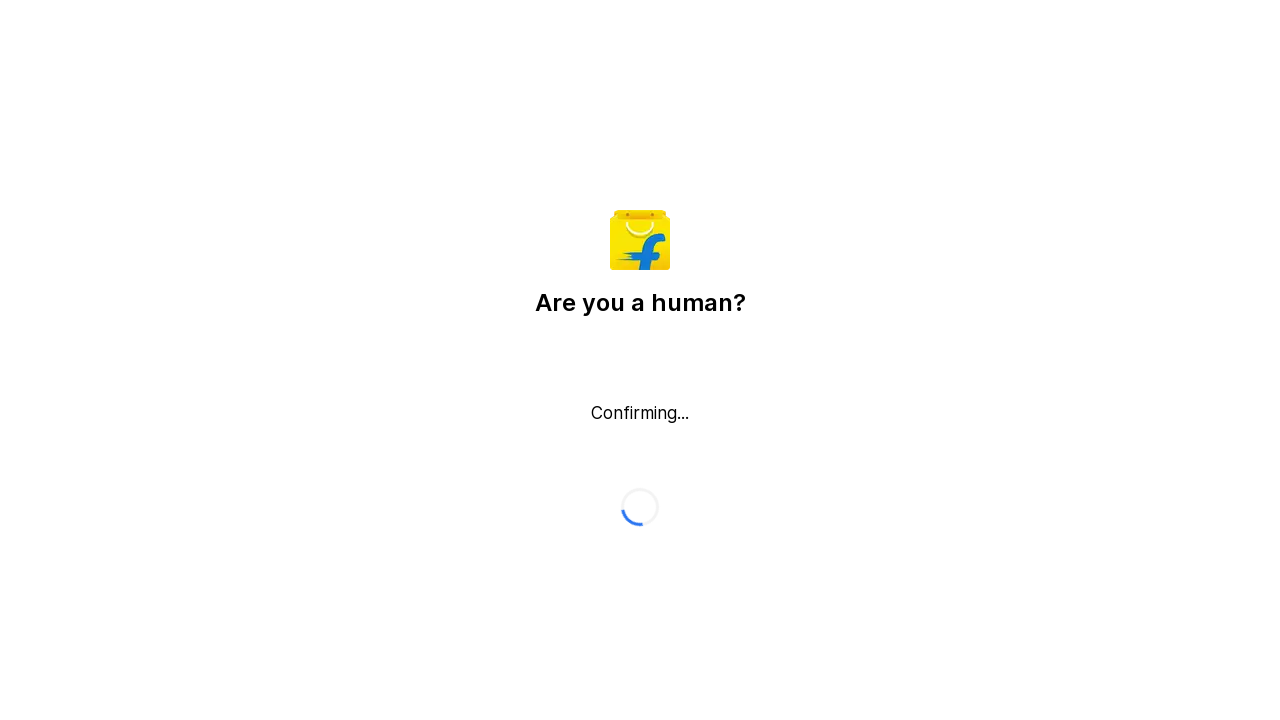

Set viewport size to 1920x1080 (fullscreen mode)
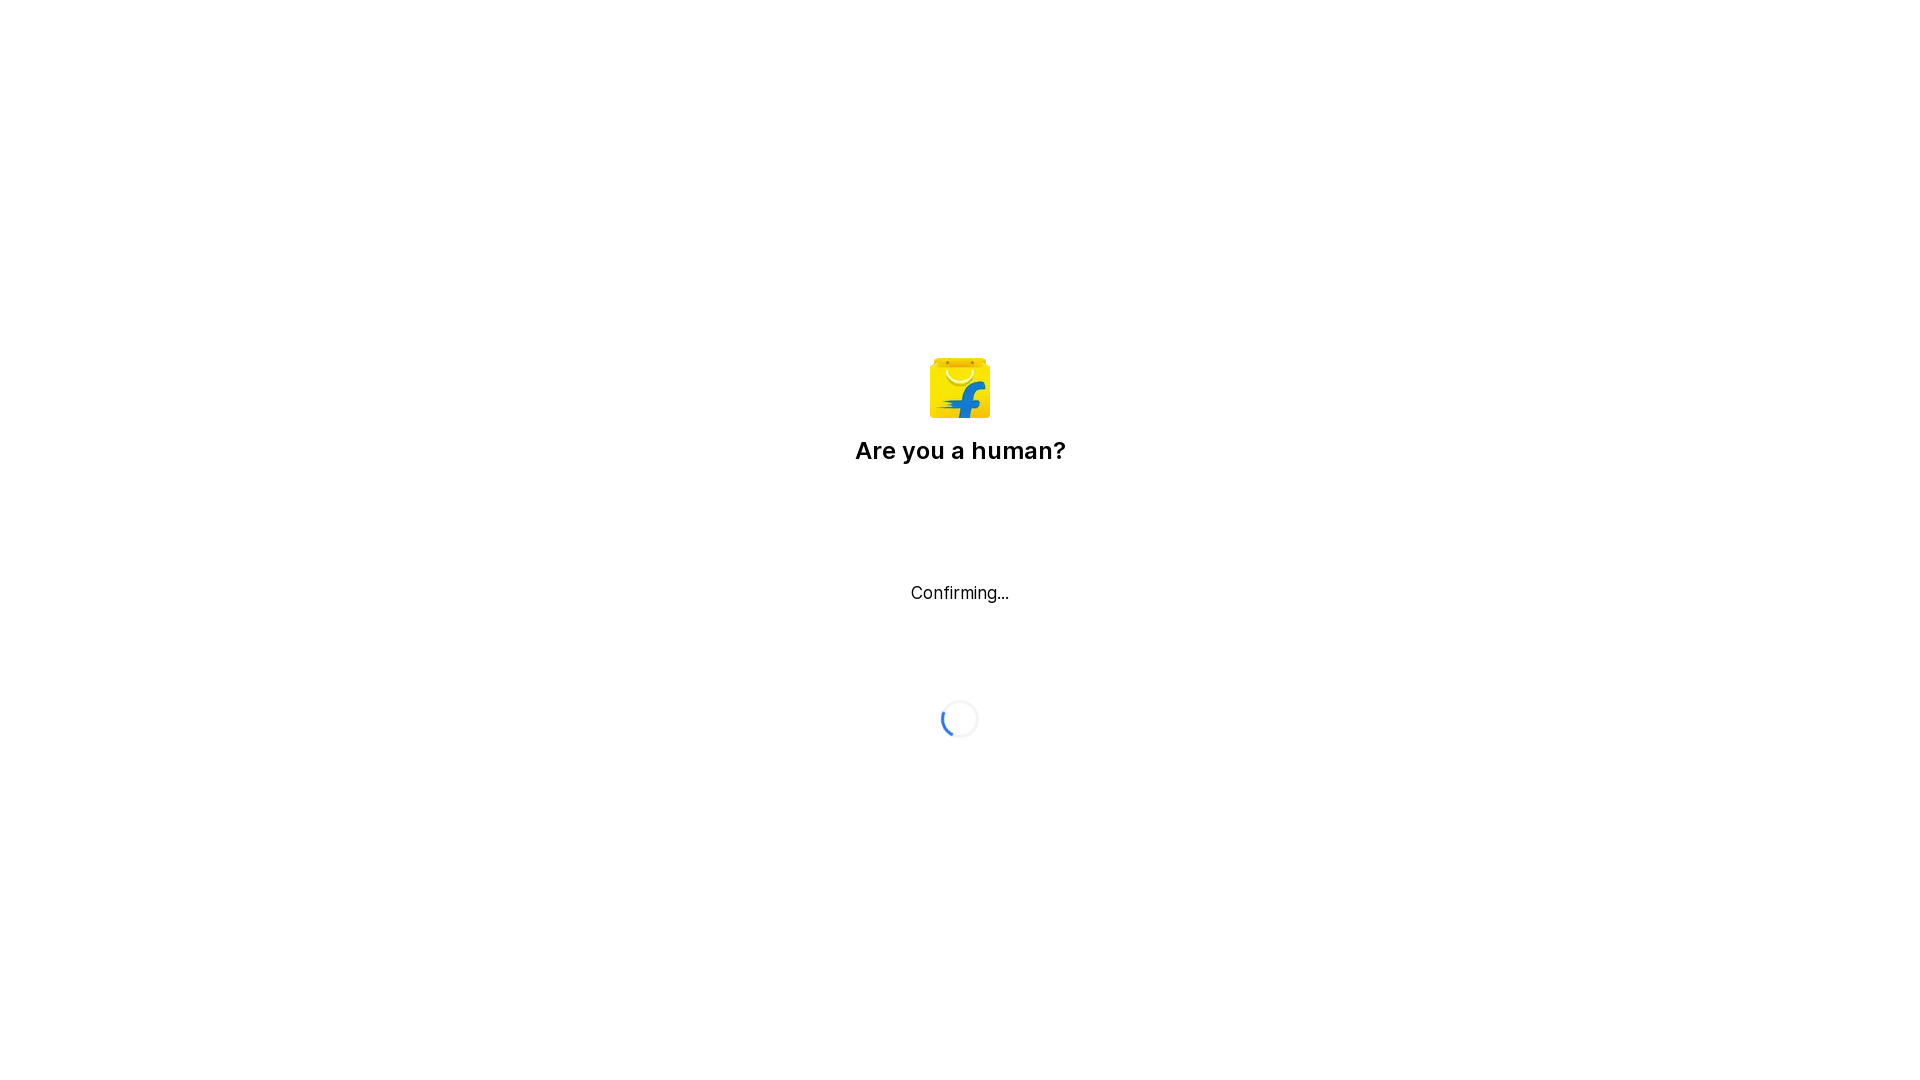

Flipkart homepage loaded (domcontentloaded)
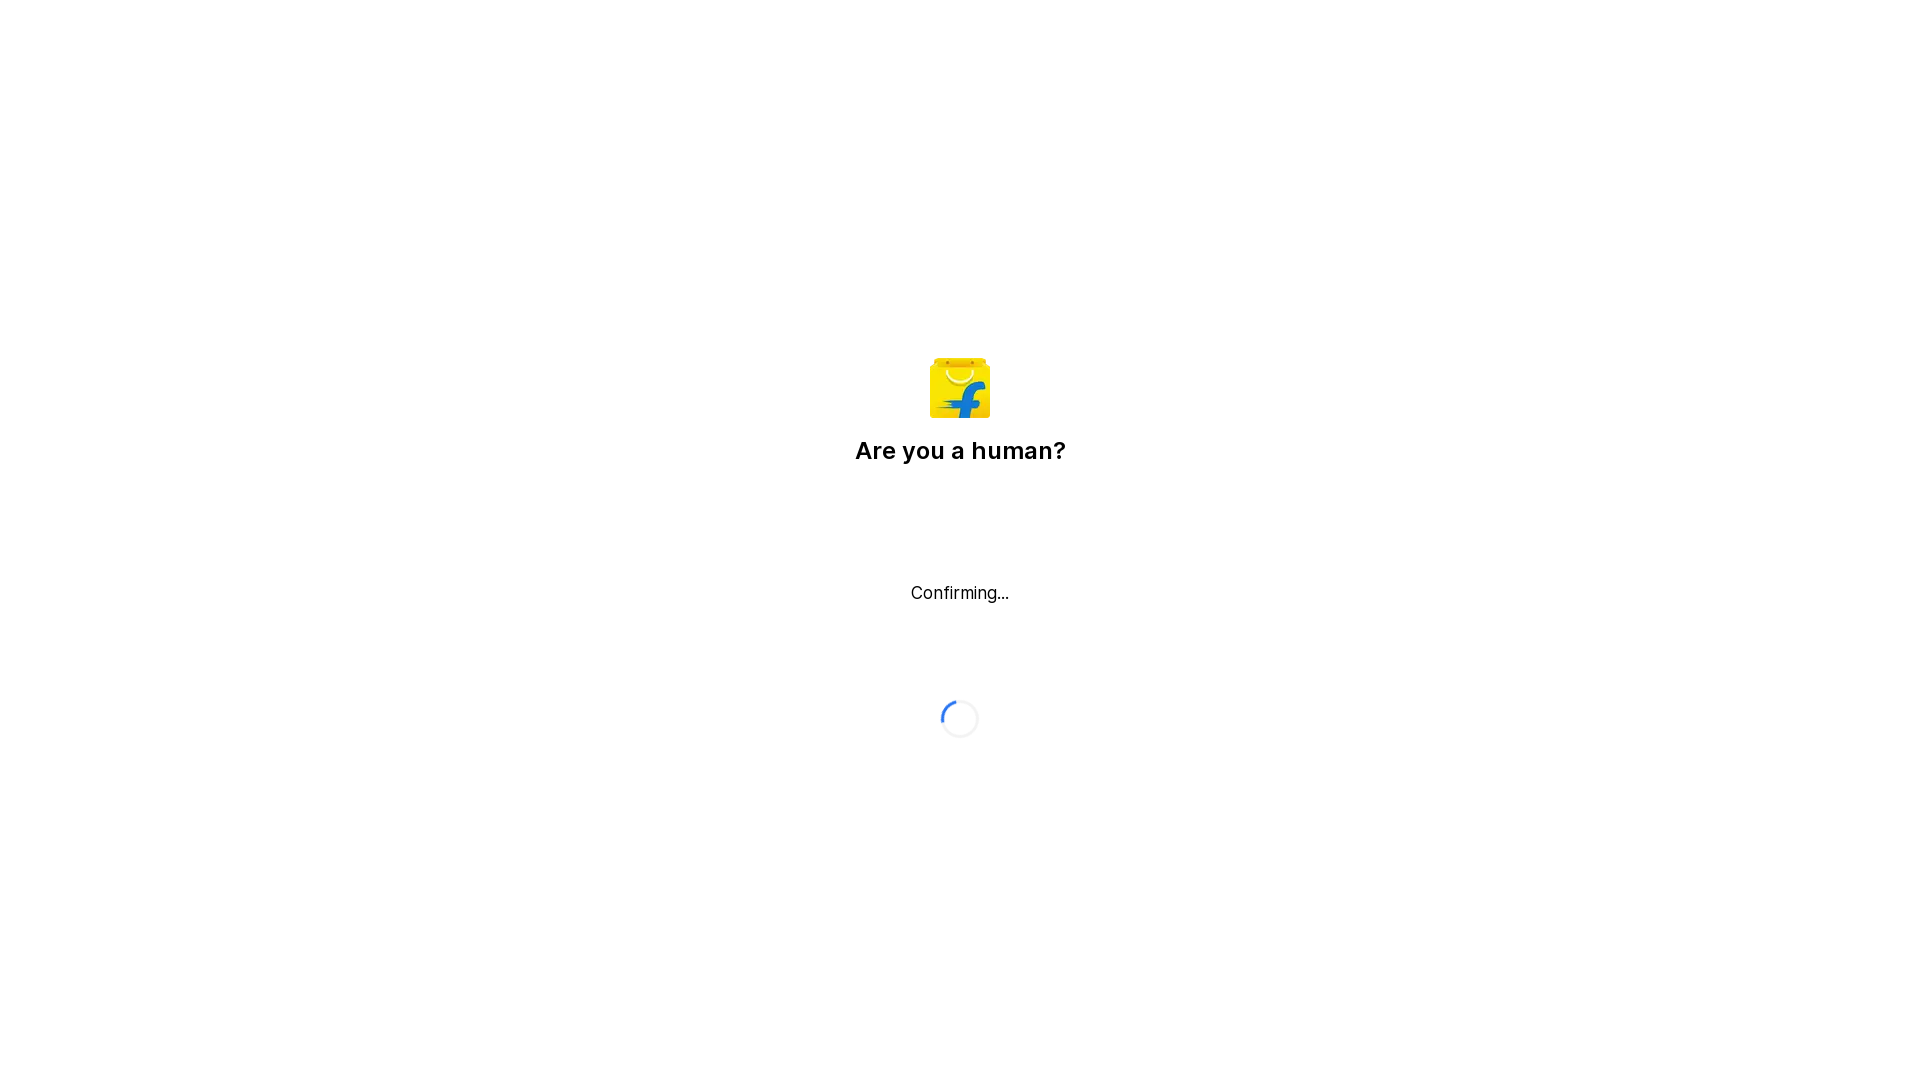

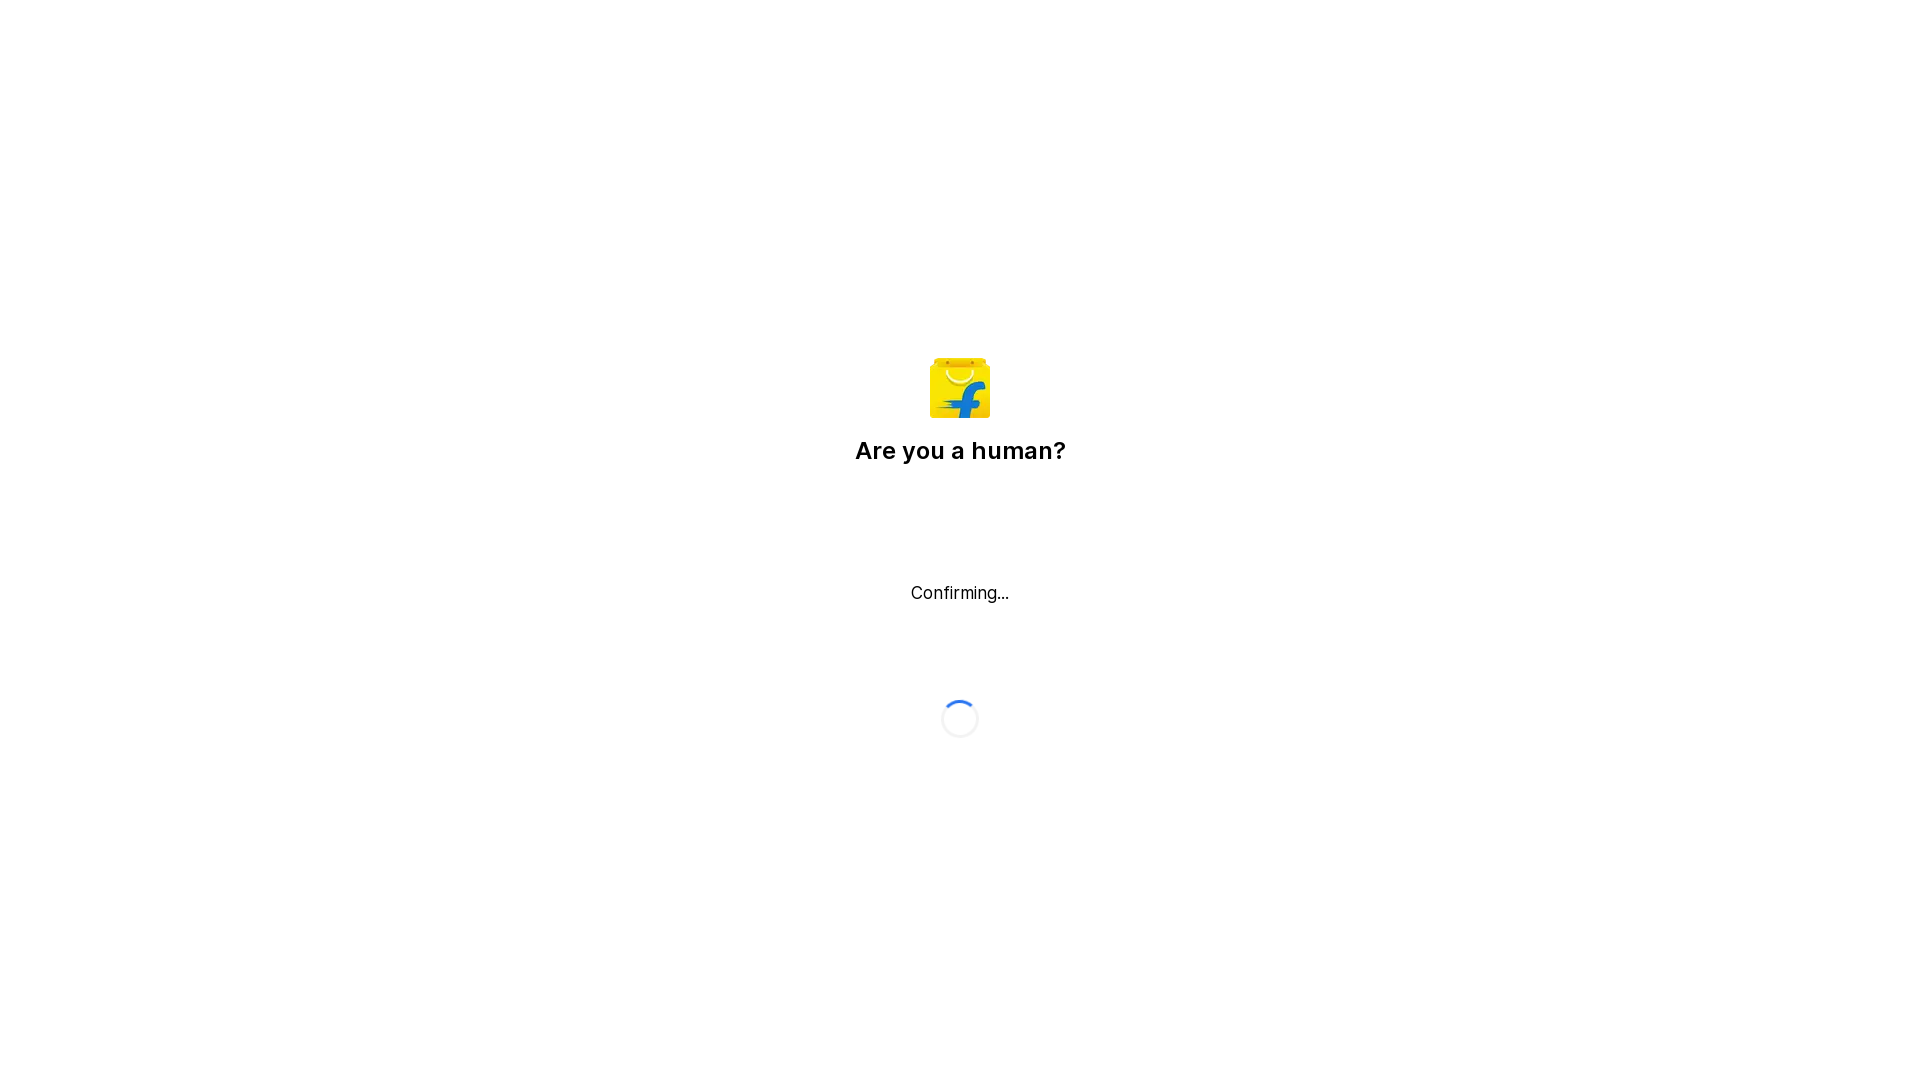